Tests checkbox functionality on a practice automation page by verifying initial unchecked state, clicking to check, verifying checked state, clicking again to uncheck, and counting total checkboxes on the page.

Starting URL: https://rahulshettyacademy.com/AutomationPractice/

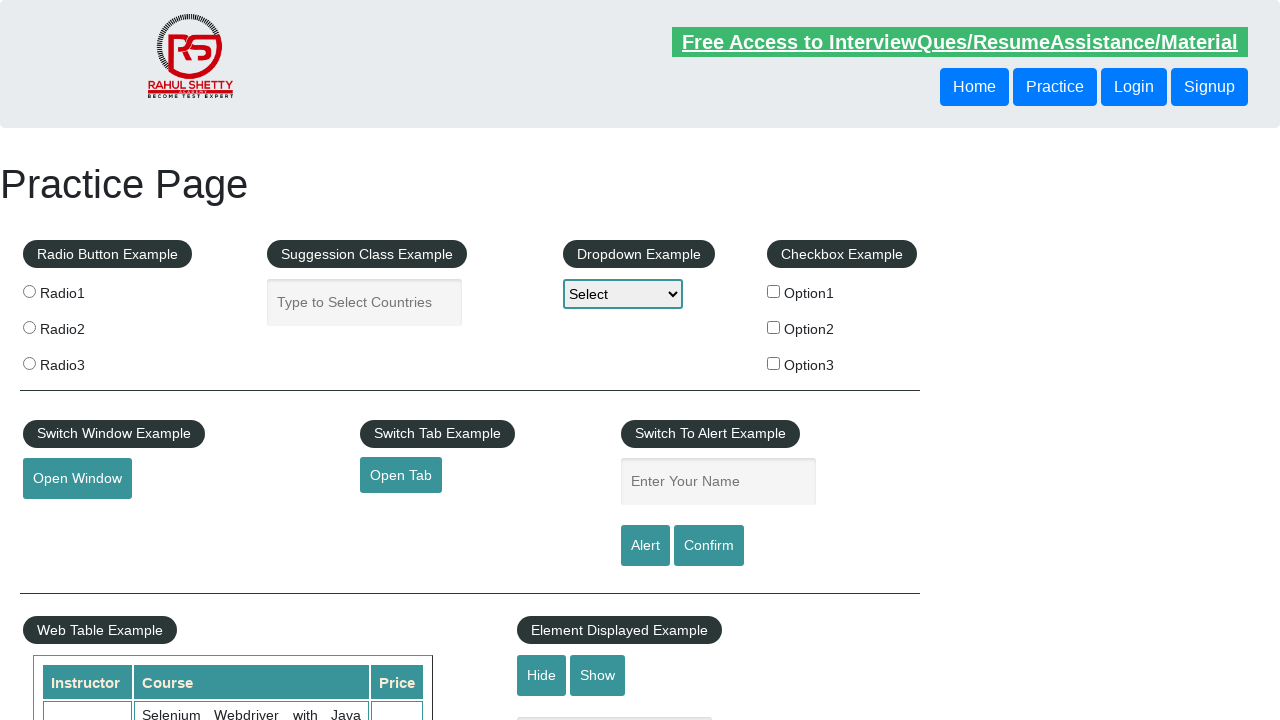

Navigated to practice automation page
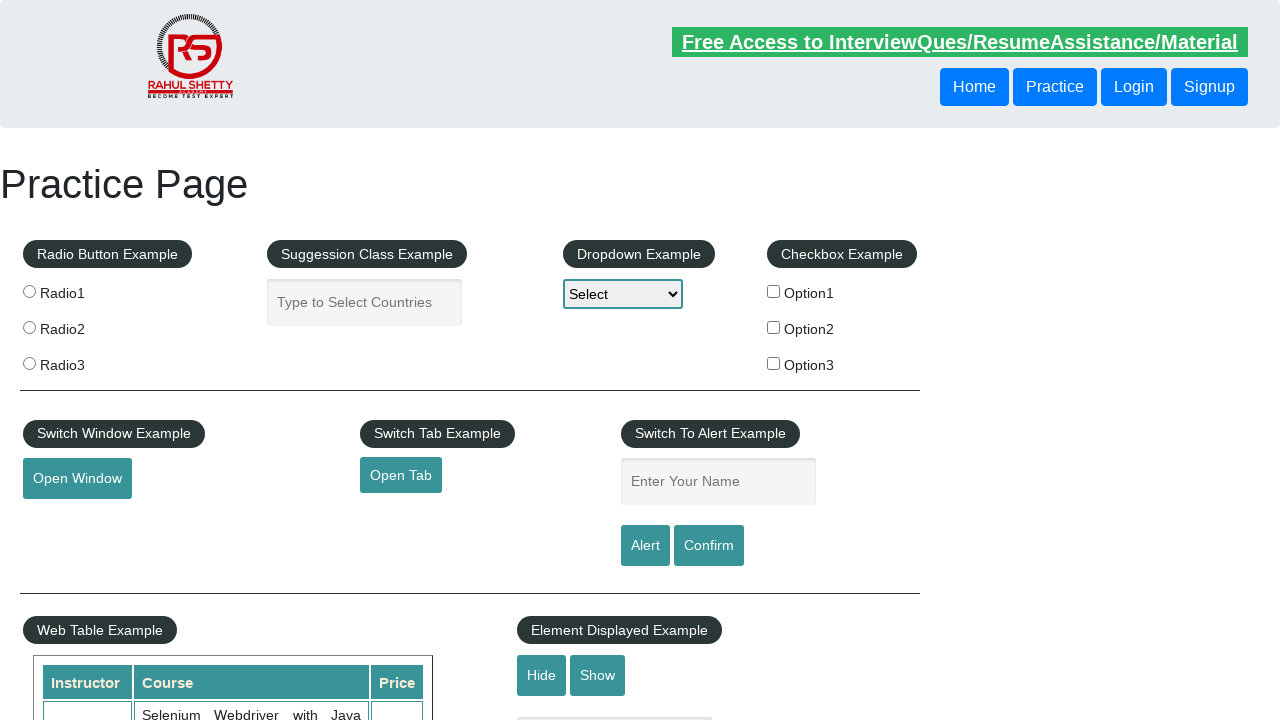

Located first checkbox element
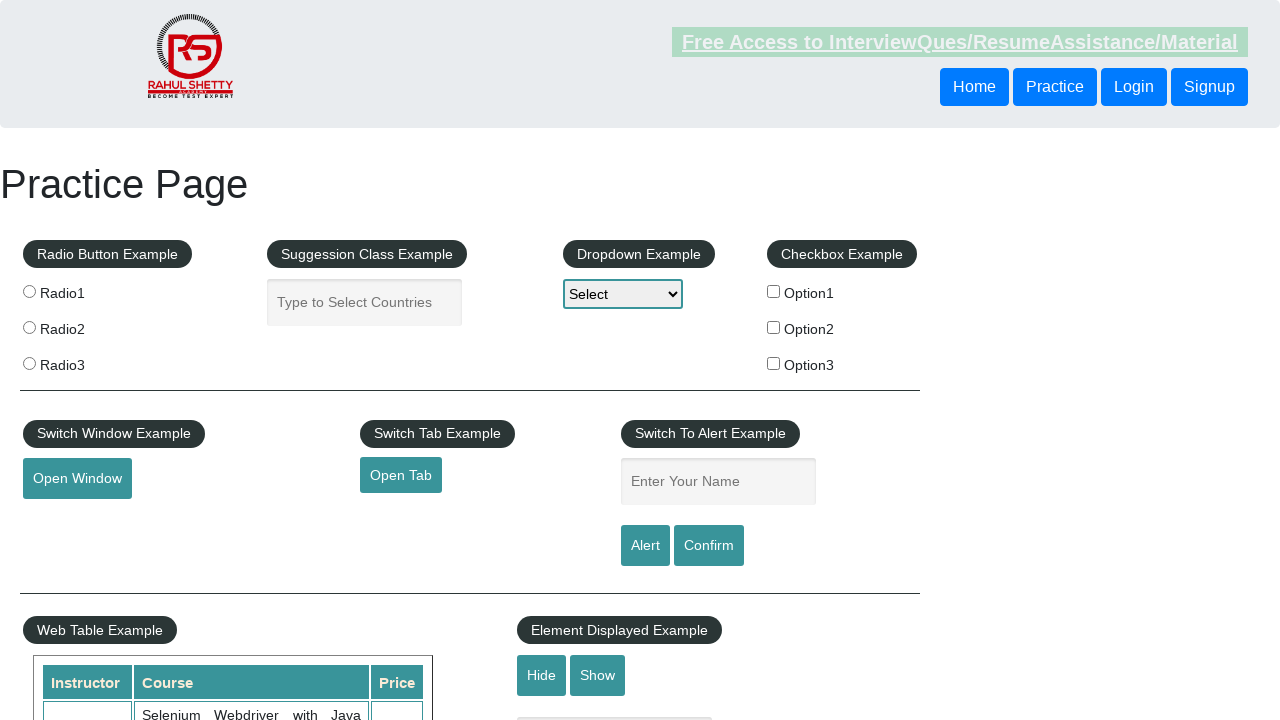

Verified checkbox is initially unchecked
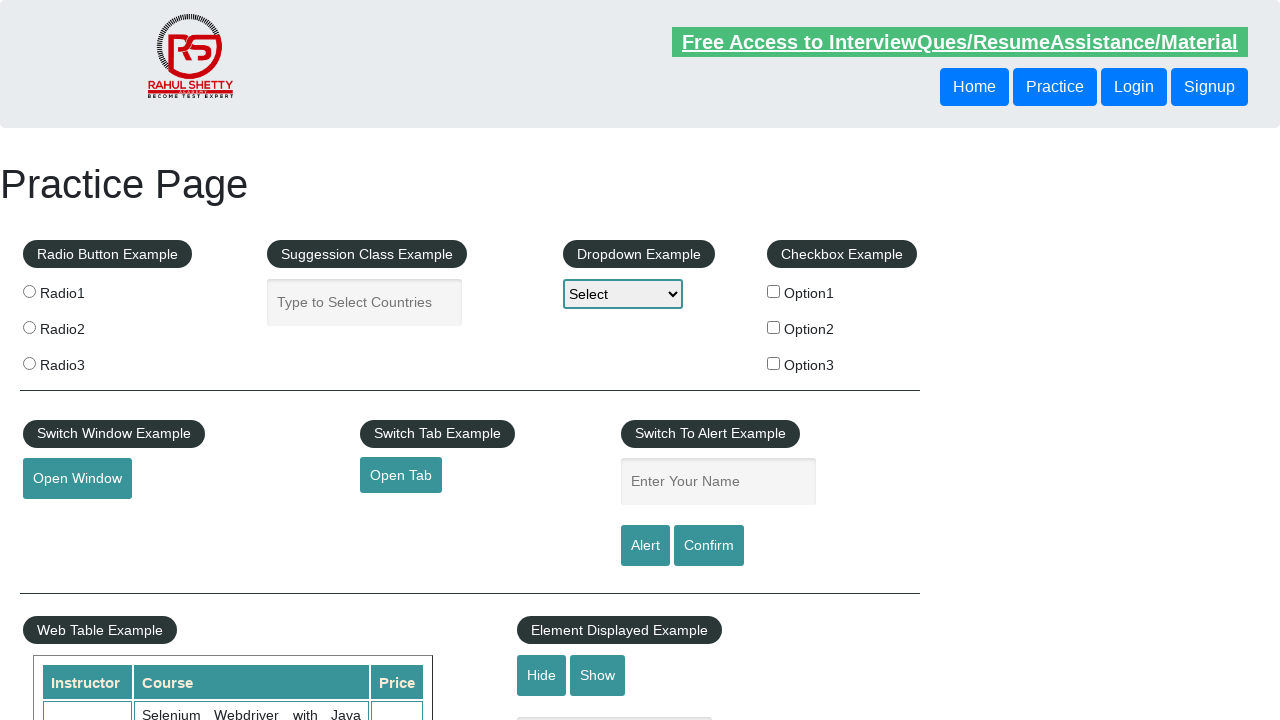

Clicked checkbox to check it at (774, 291) on #checkBoxOption1
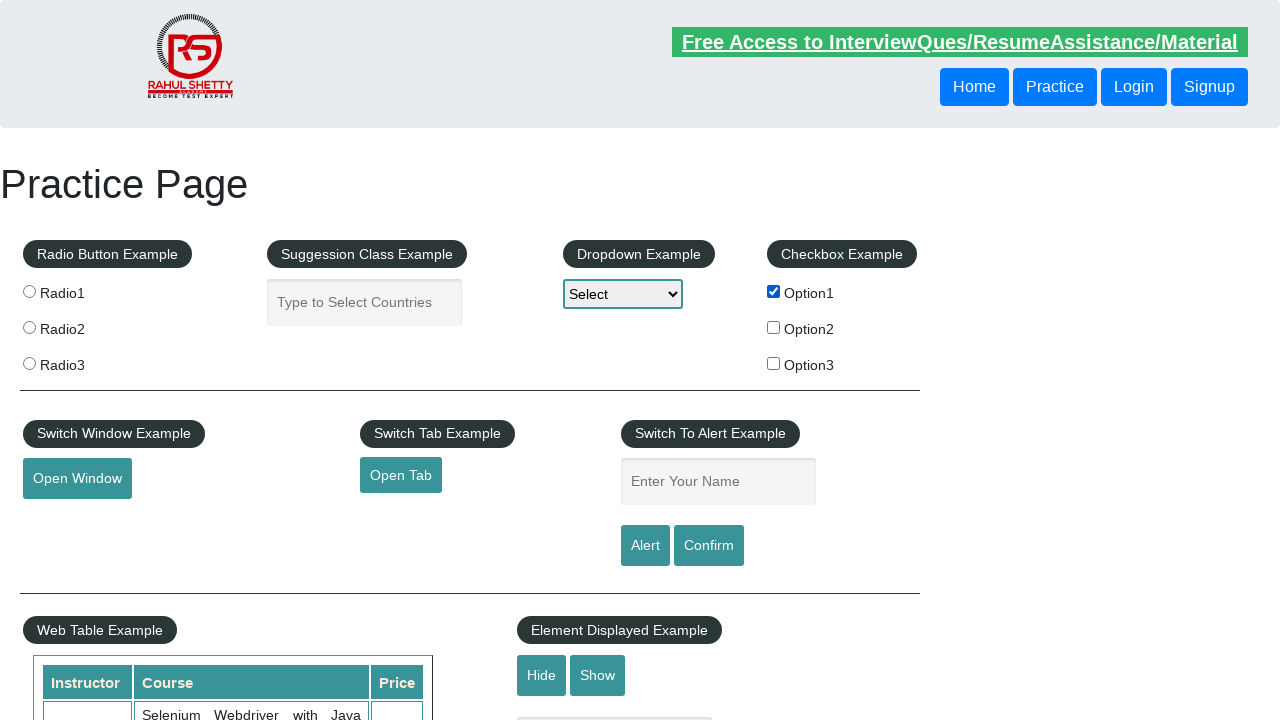

Verified checkbox is now checked
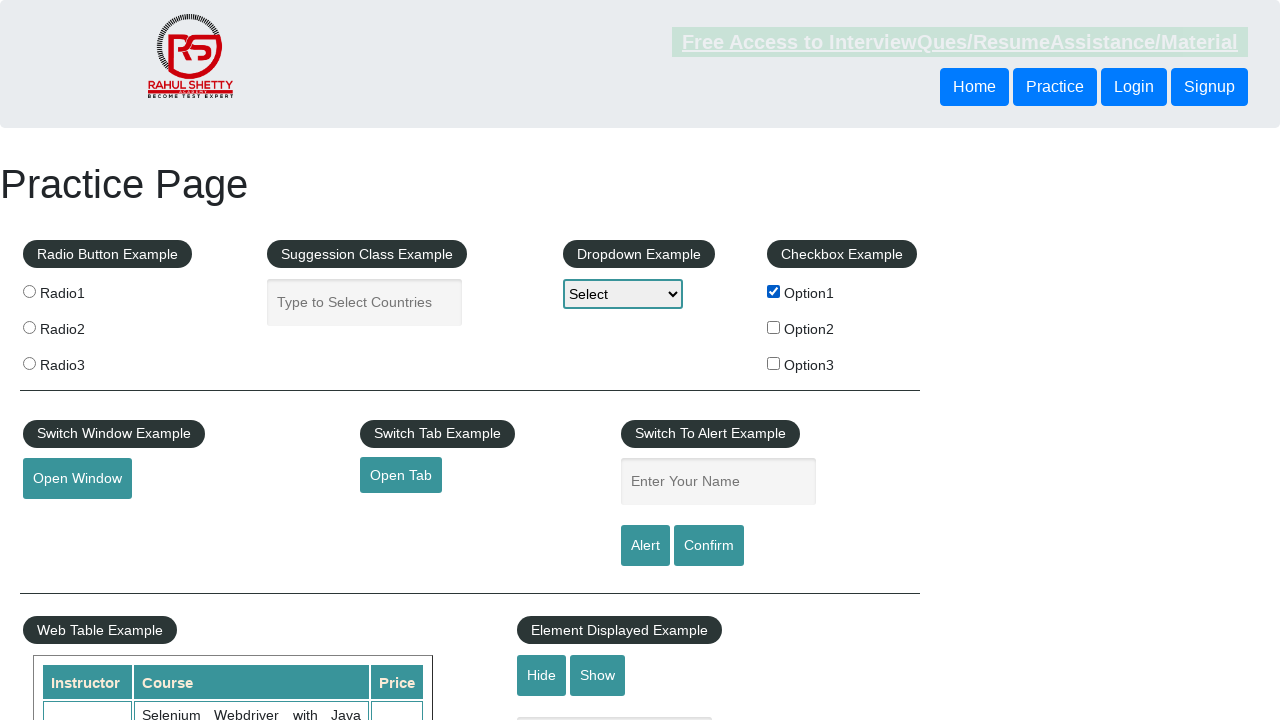

Clicked checkbox to uncheck it at (774, 291) on #checkBoxOption1
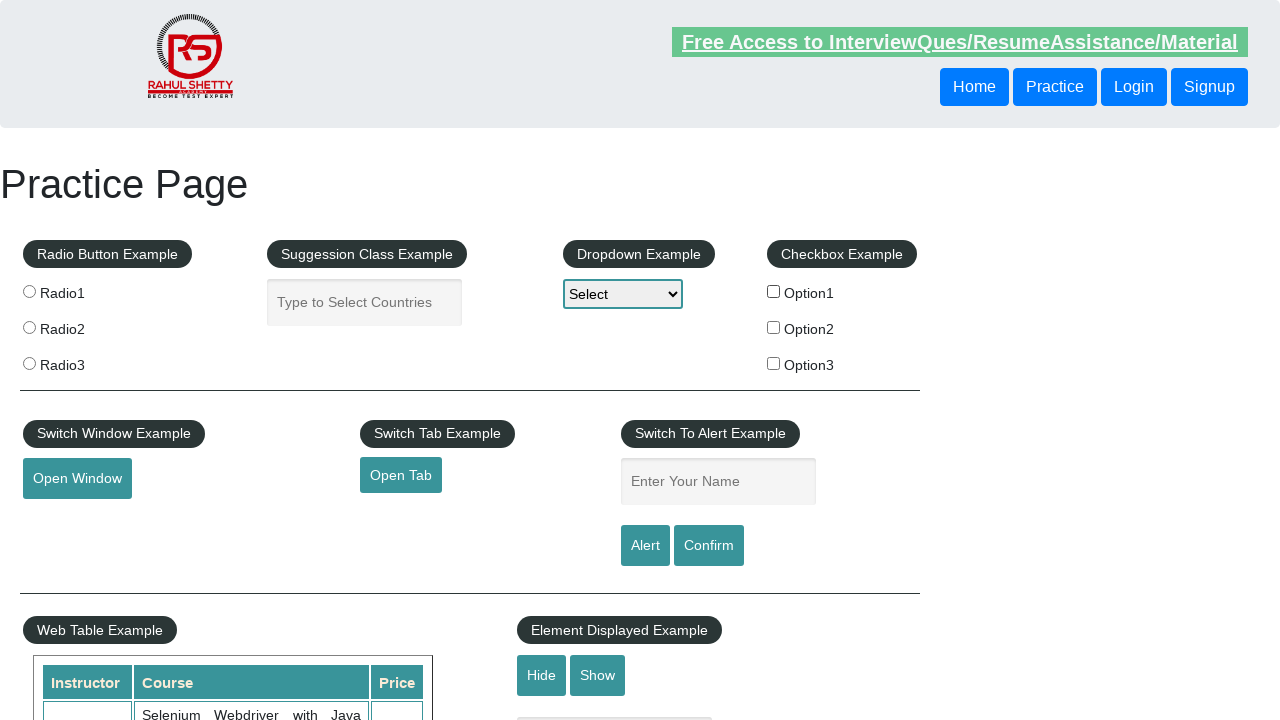

Verified checkbox is unchecked again
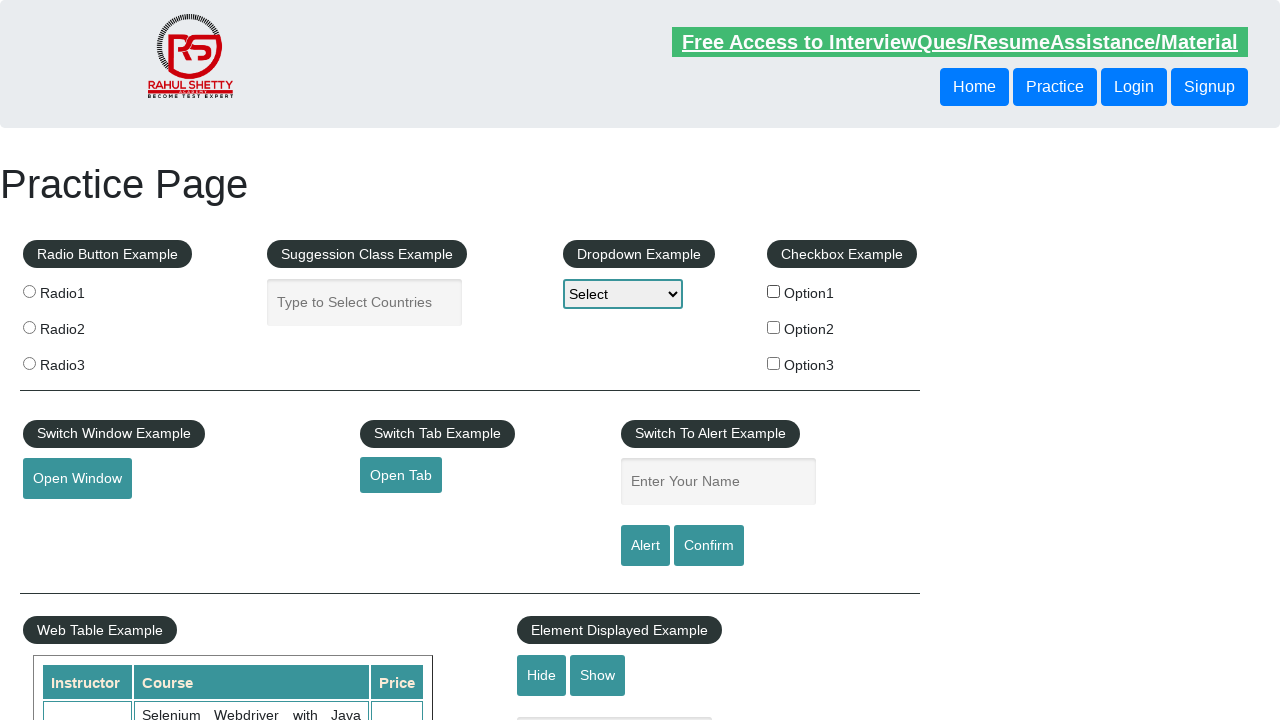

Counted total checkboxes on page: 3
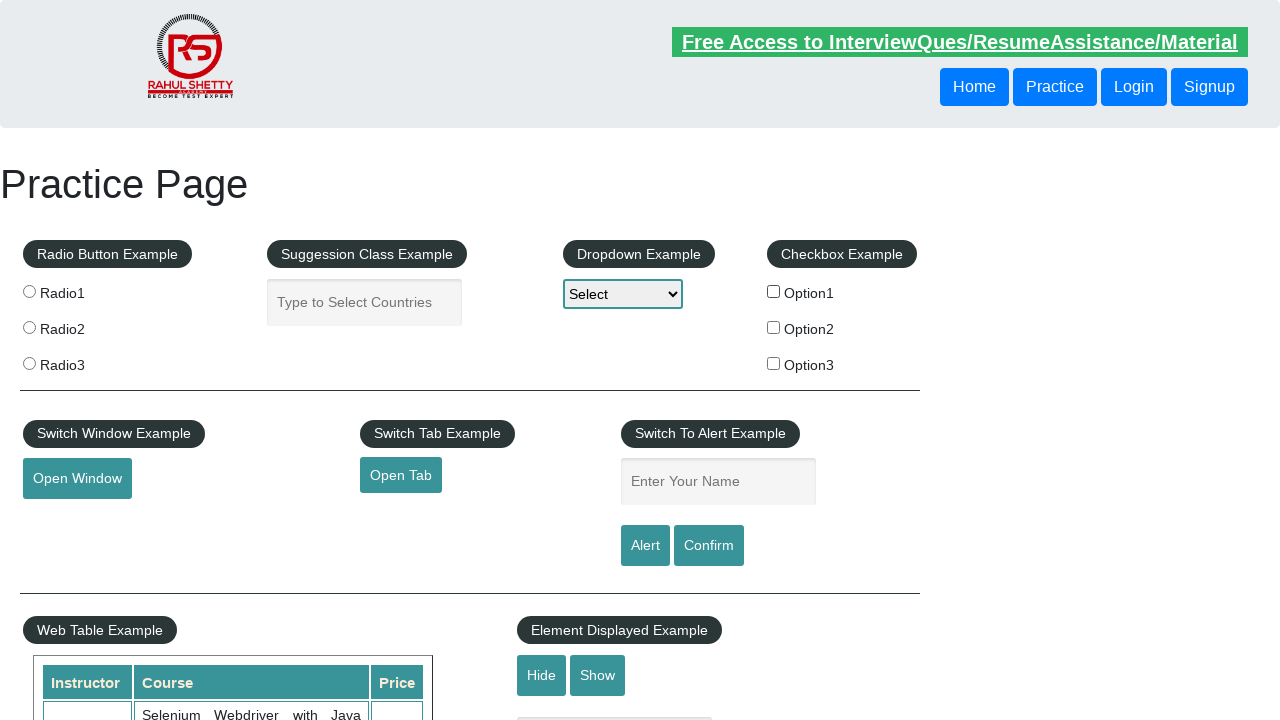

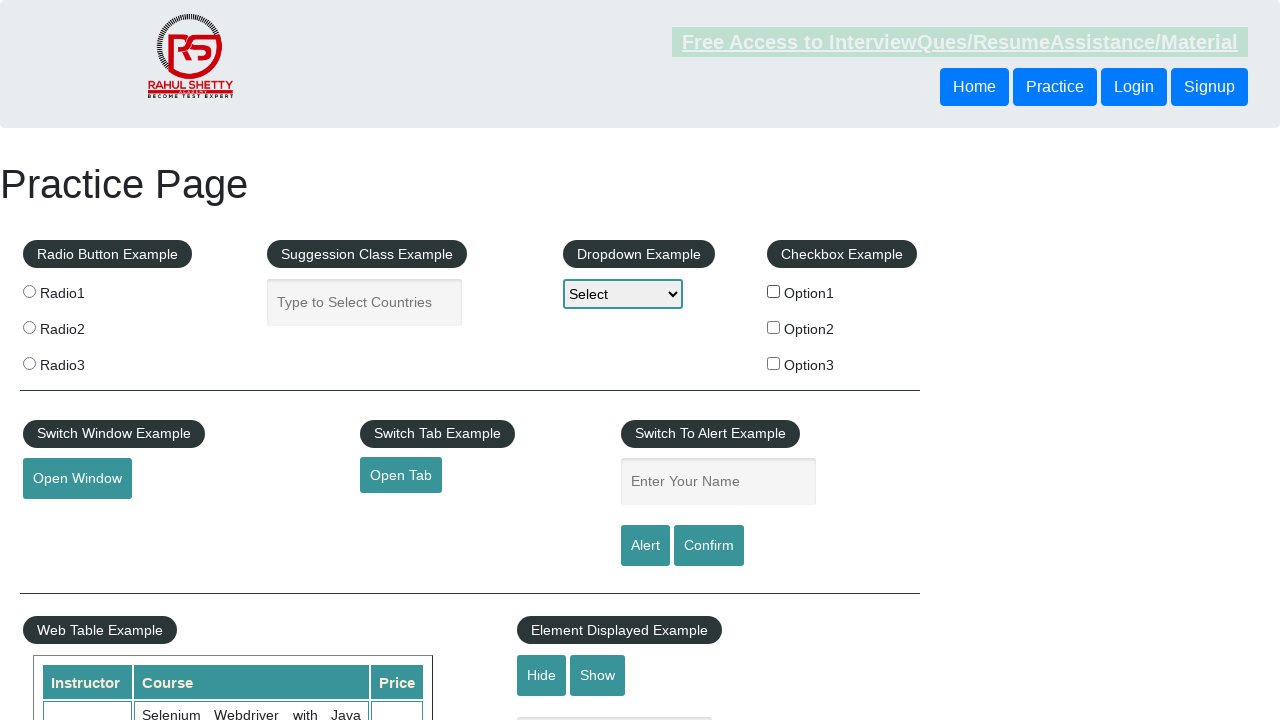